Tests dropdown selection functionality by selecting "Three" option and verifying the selection

Starting URL: https://bonigarcia.dev/selenium-webdriver-java/web-form.html

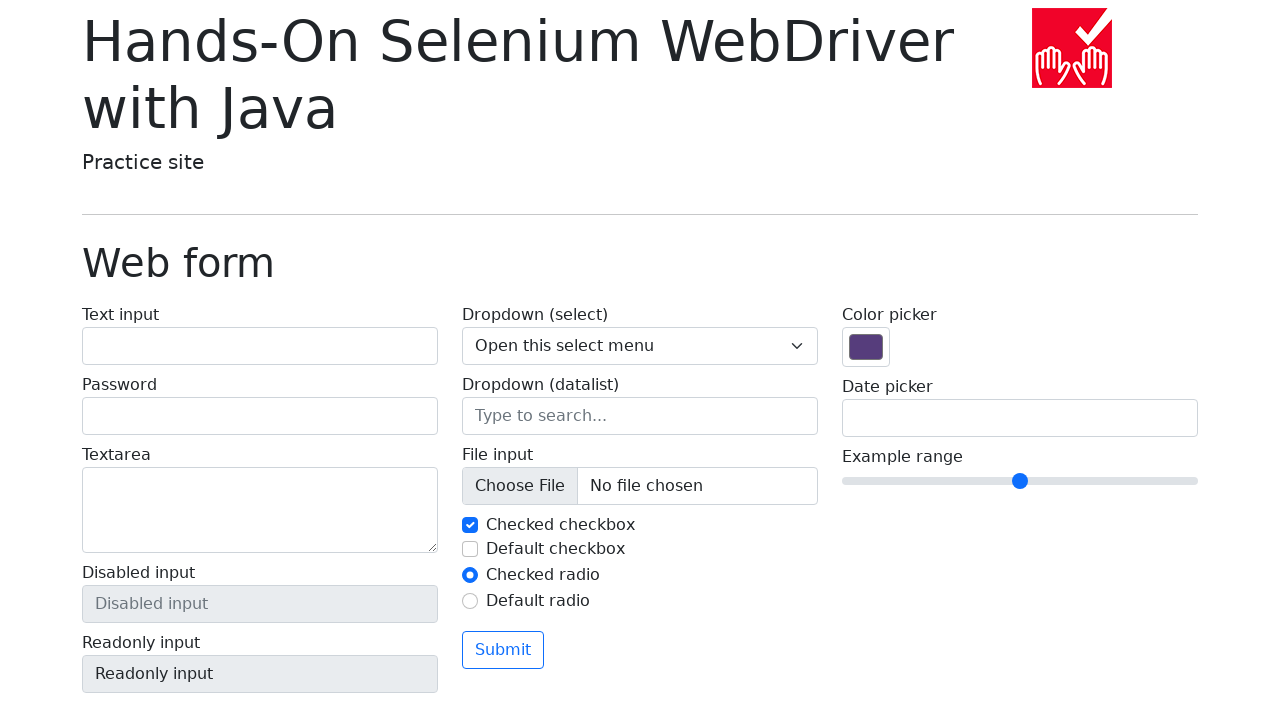

Located dropdown select element with name 'my-select'
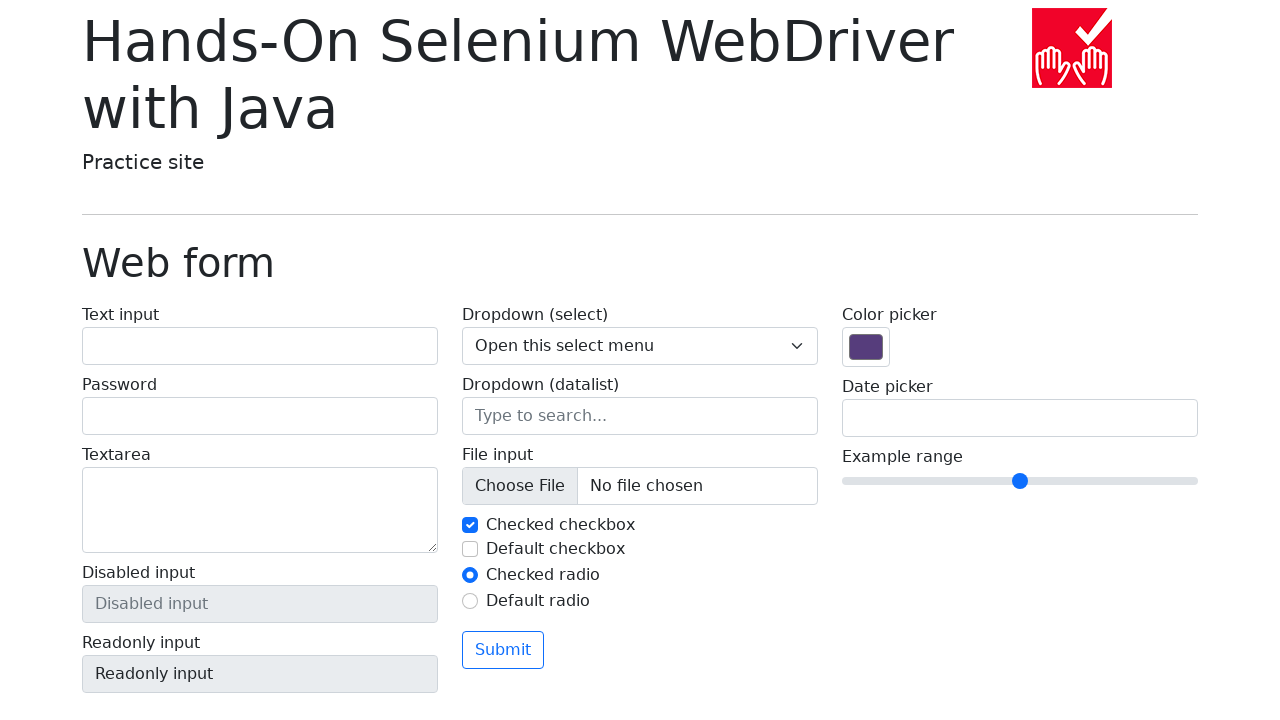

Selected 'Three' option from dropdown on select[name='my-select']
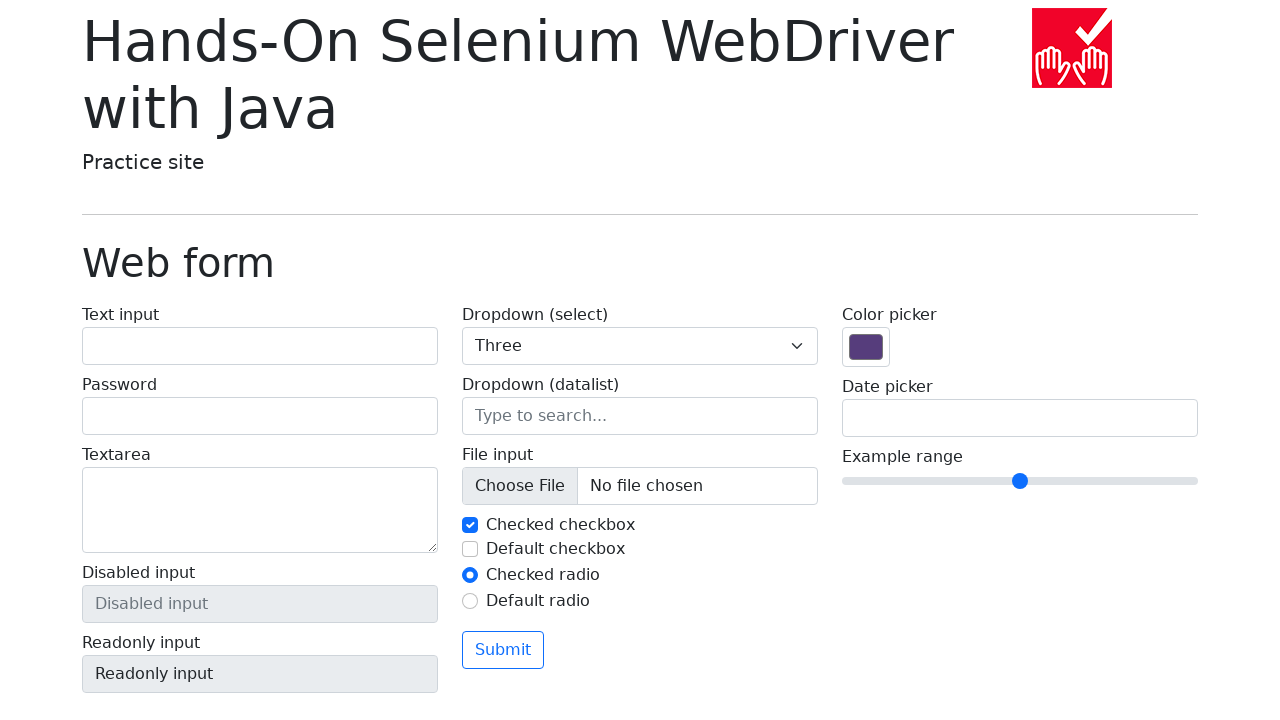

Retrieved selected value from dropdown
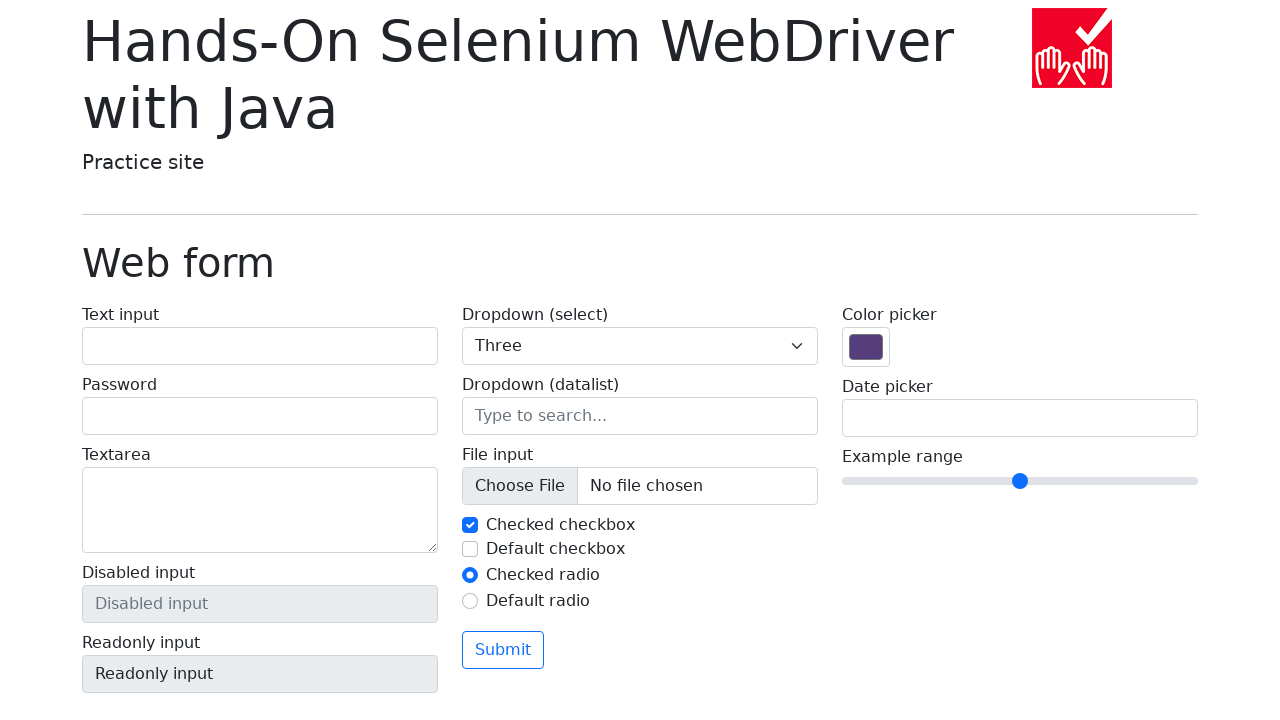

Retrieved text of selected option
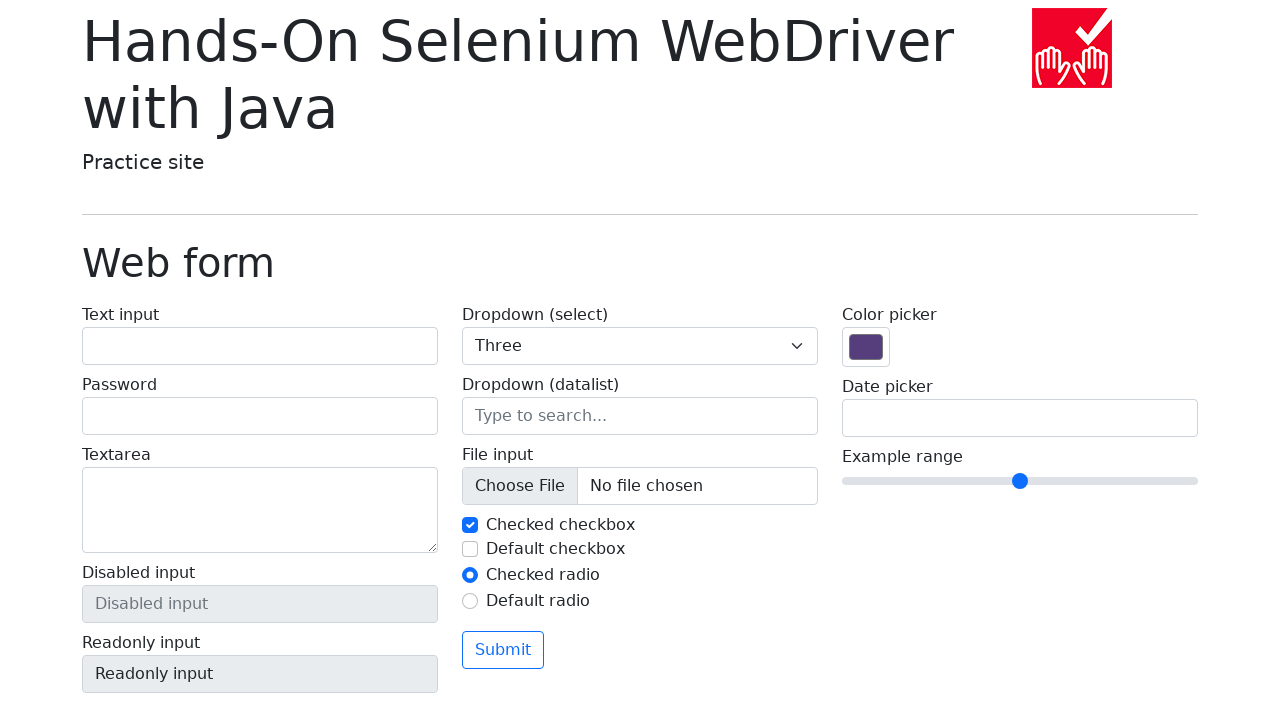

Verified selected option text is 'Three'
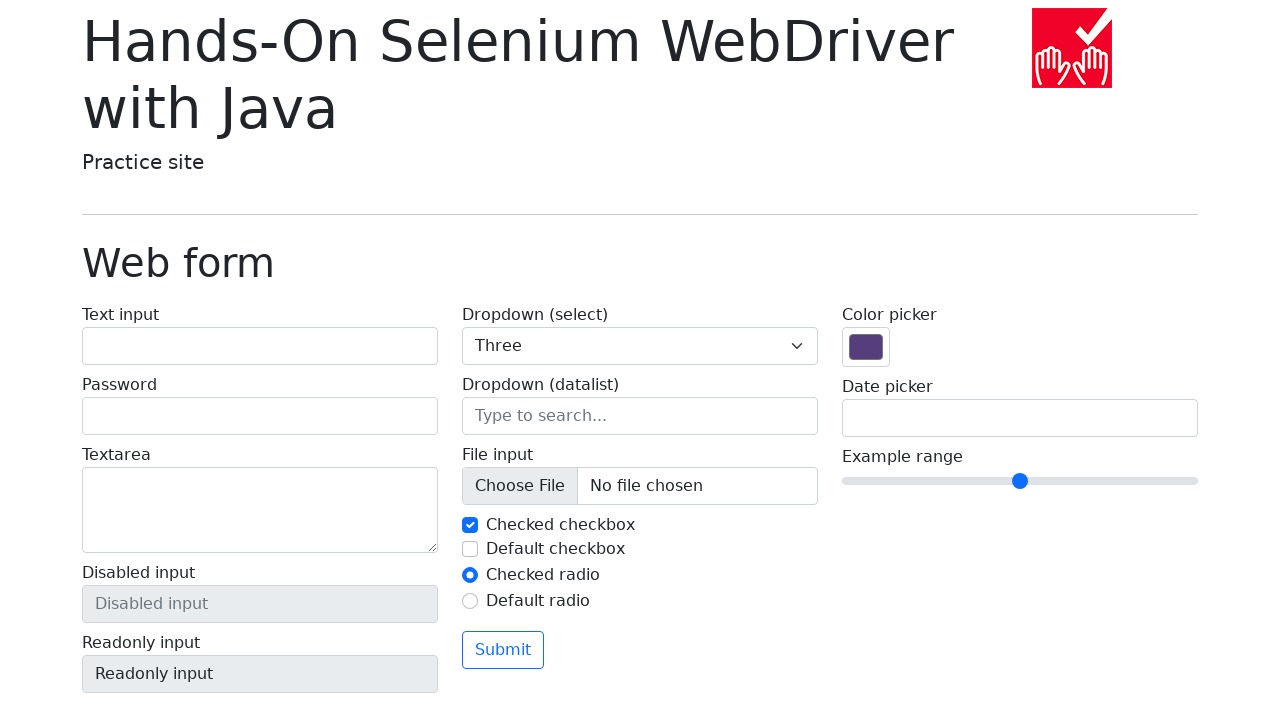

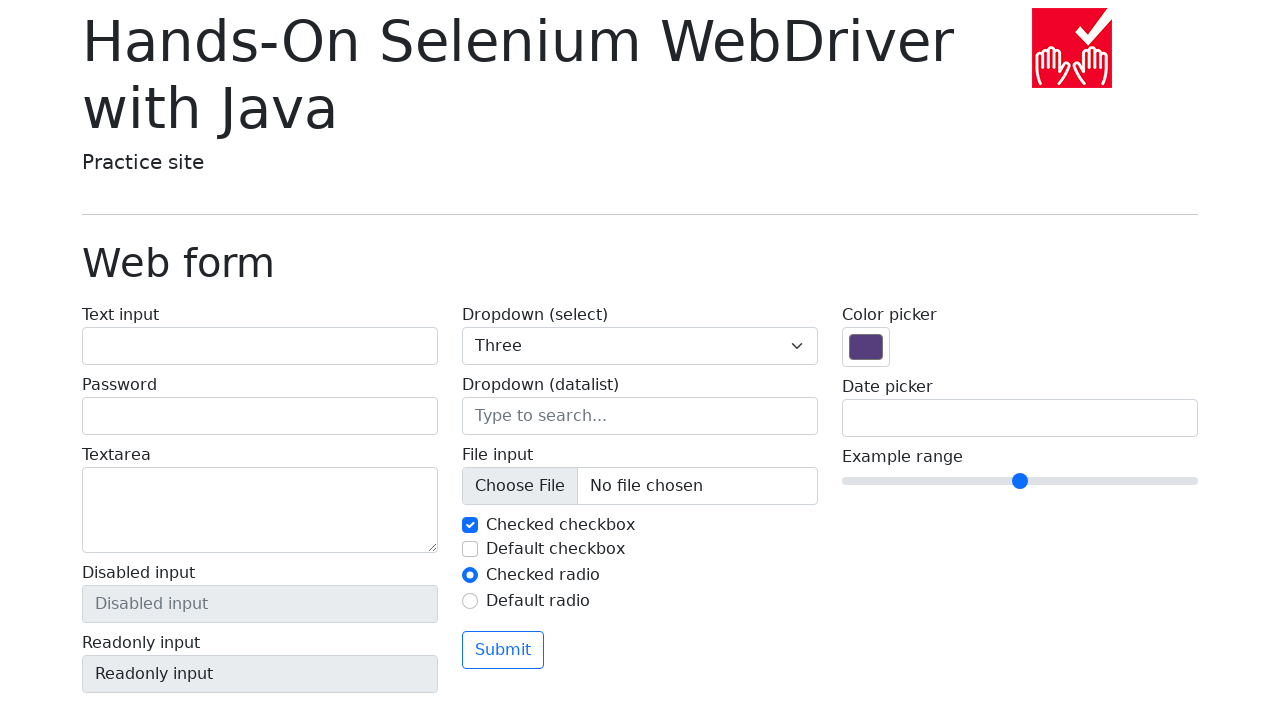